Tests JavaScript confirmation alert by clicking a button to trigger a confirm dialog, accepting it with OK, and verifying the result text

Starting URL: http://practice.cydeo.com/javascript_alerts

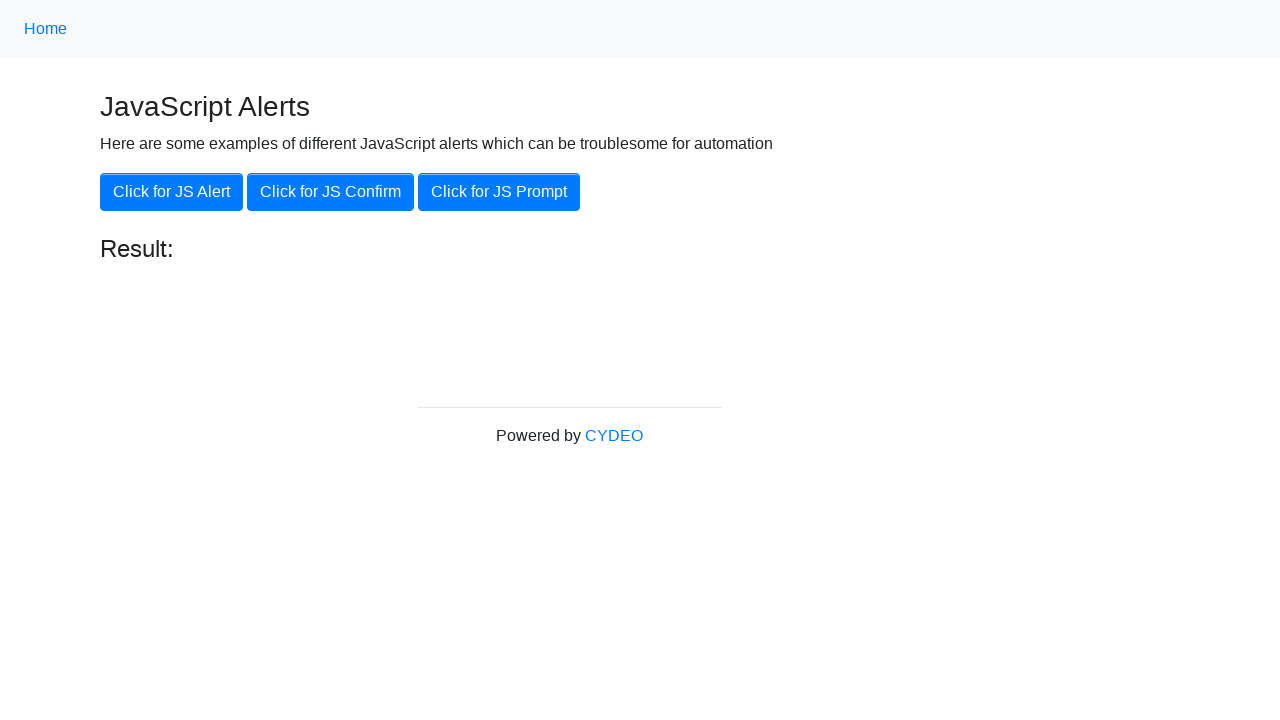

Registered dialog handler to accept confirmation alerts
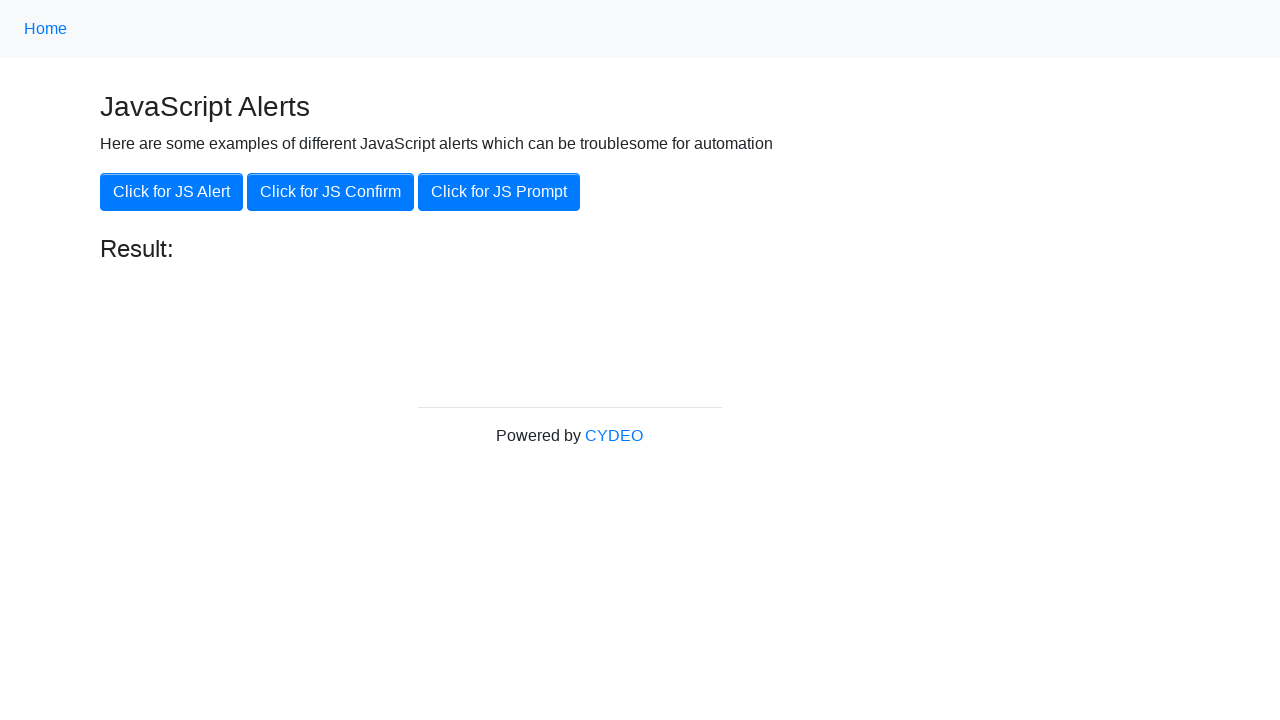

Clicked 'Click for JS Confirm' button to trigger confirmation dialog at (330, 192) on xpath=//button[.='Click for JS Confirm']
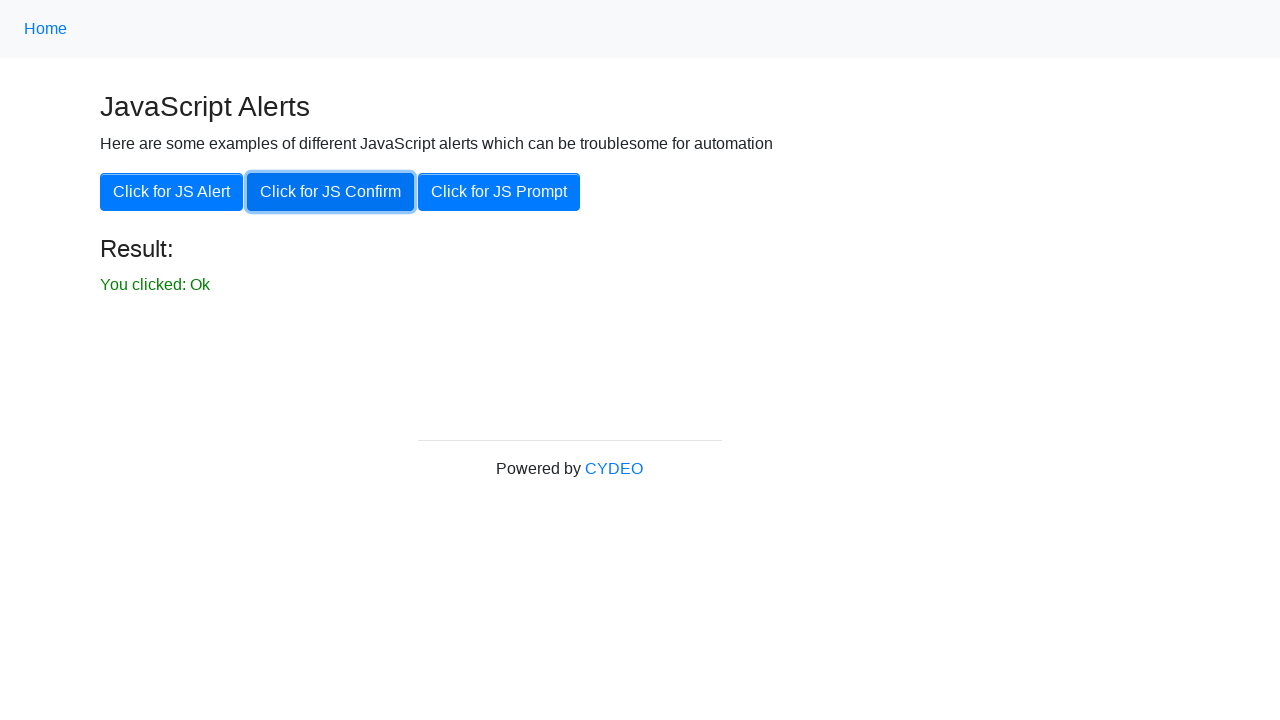

Confirmed dialog accepted and result text element is displayed
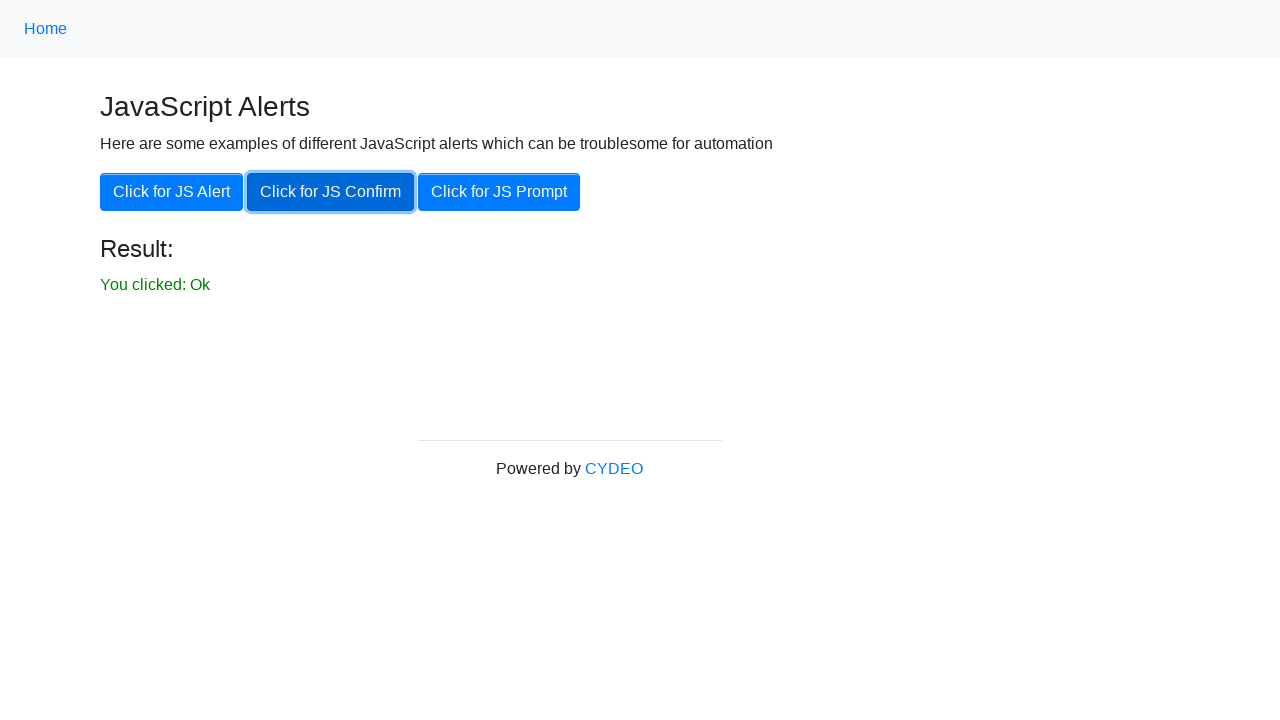

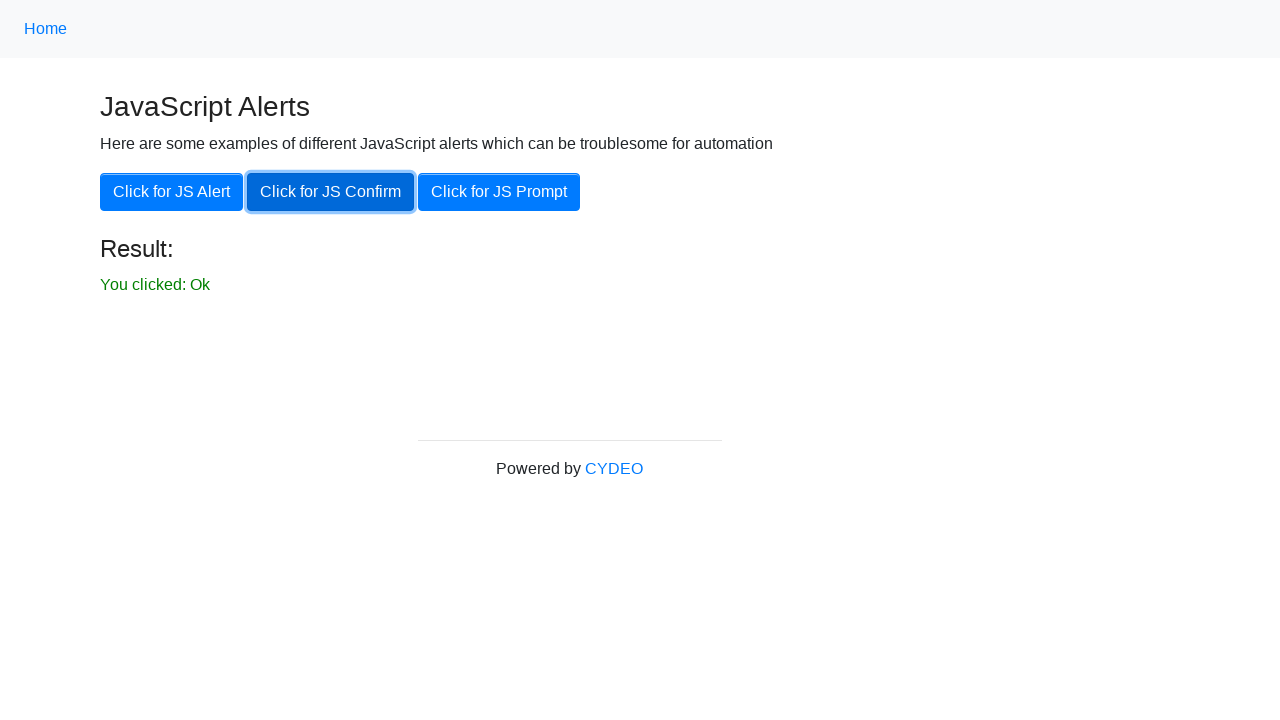